Tests the Dynamic Properties page by navigating to it and verifying the "Enable After" button becomes enabled

Starting URL: https://demoqa.com

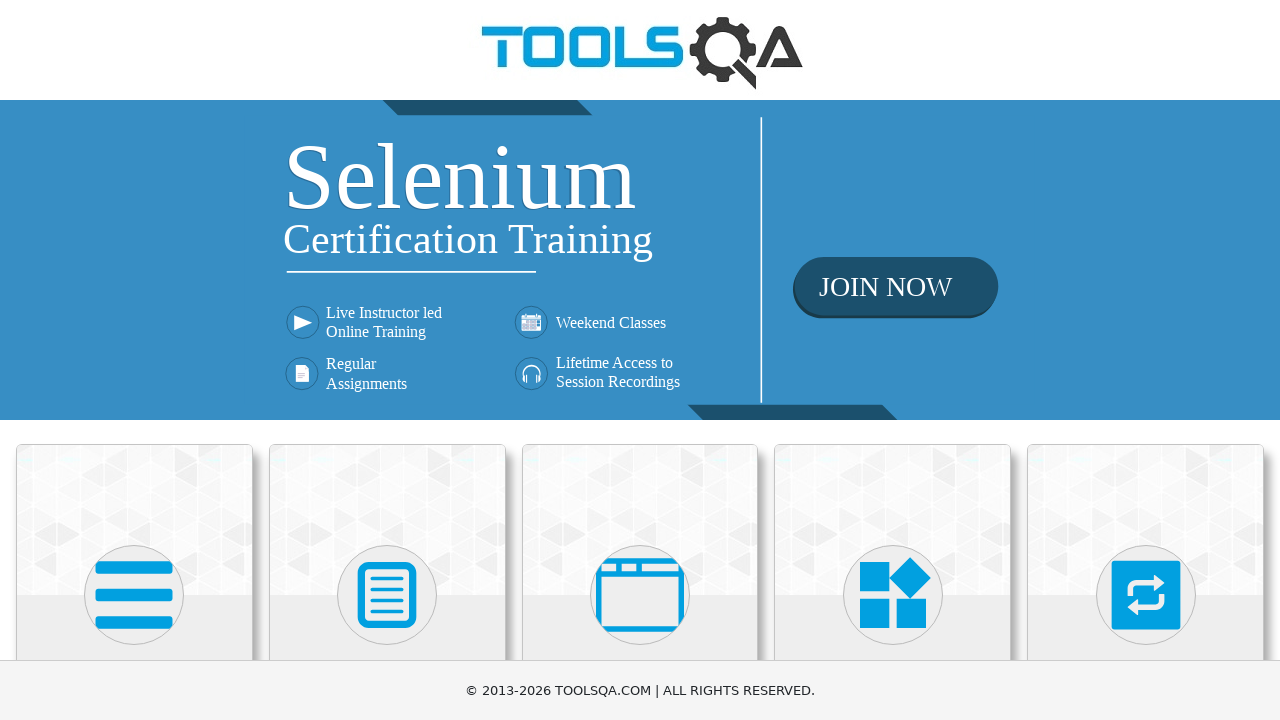

Clicked on Elements card on homepage at (134, 360) on text=Elements
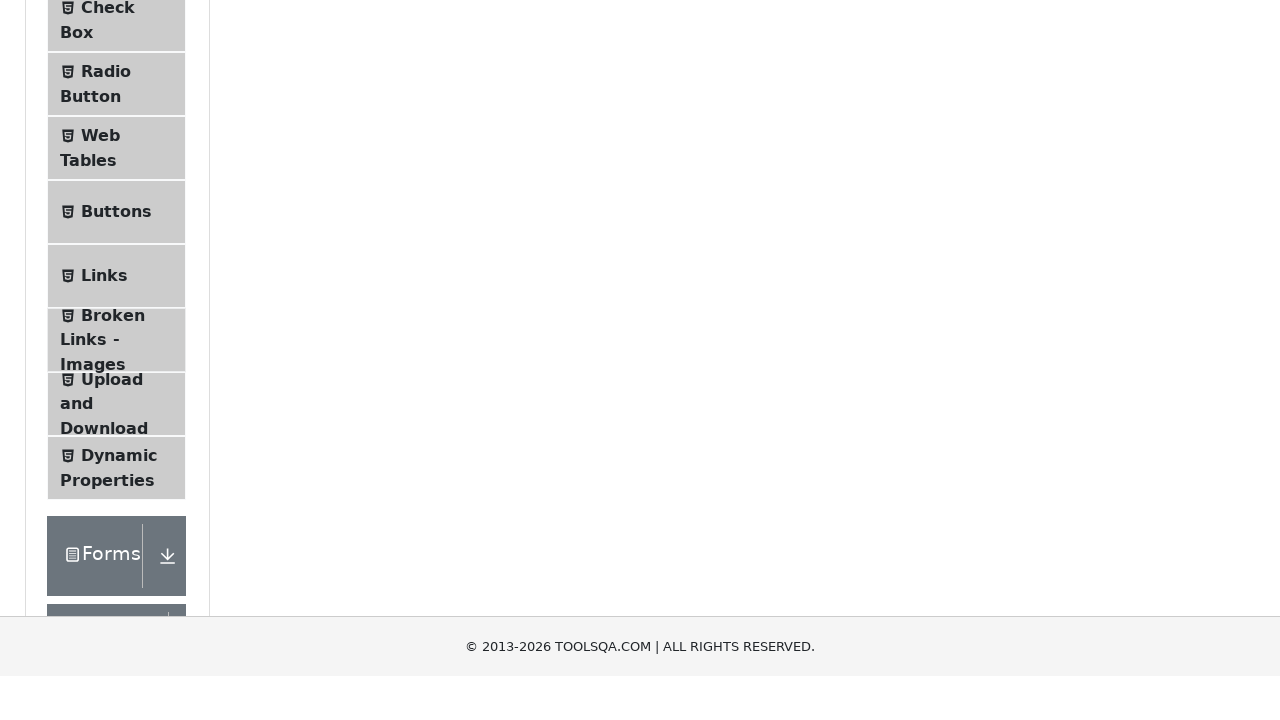

Clicked on Dynamic Properties menu item at (119, 348) on text=Dynamic Properties
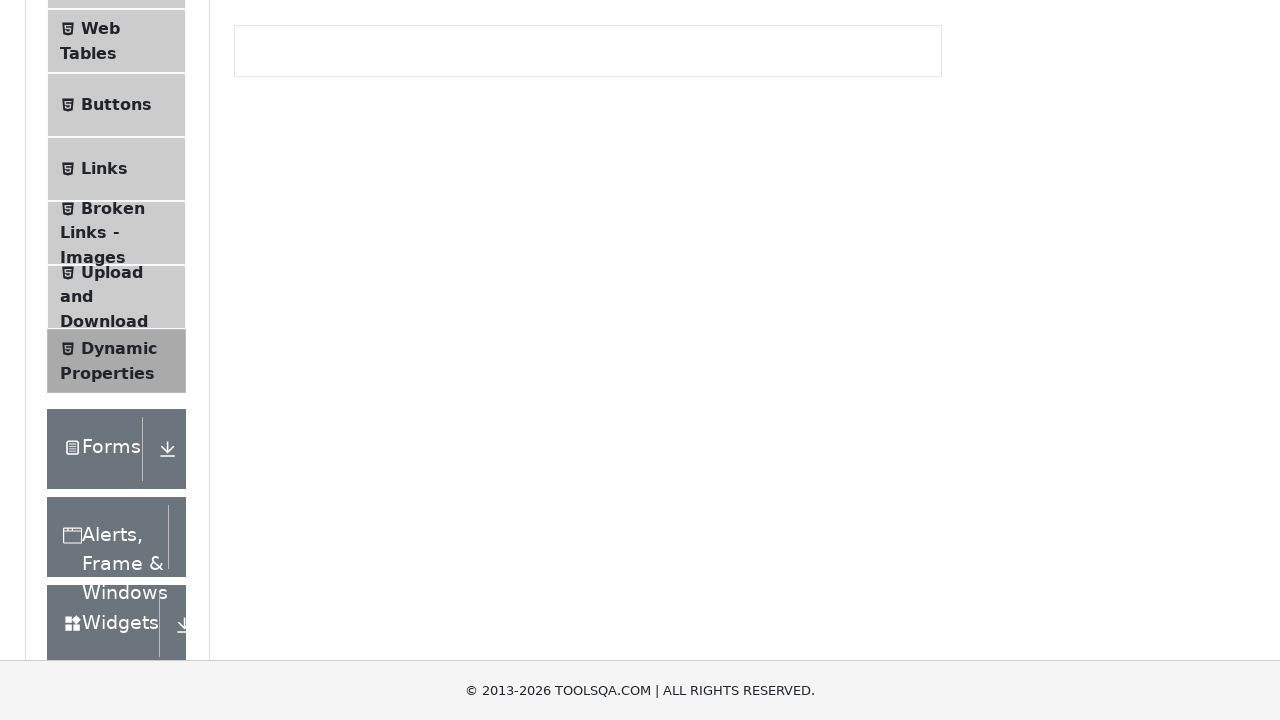

Waited for Enable After button to become enabled
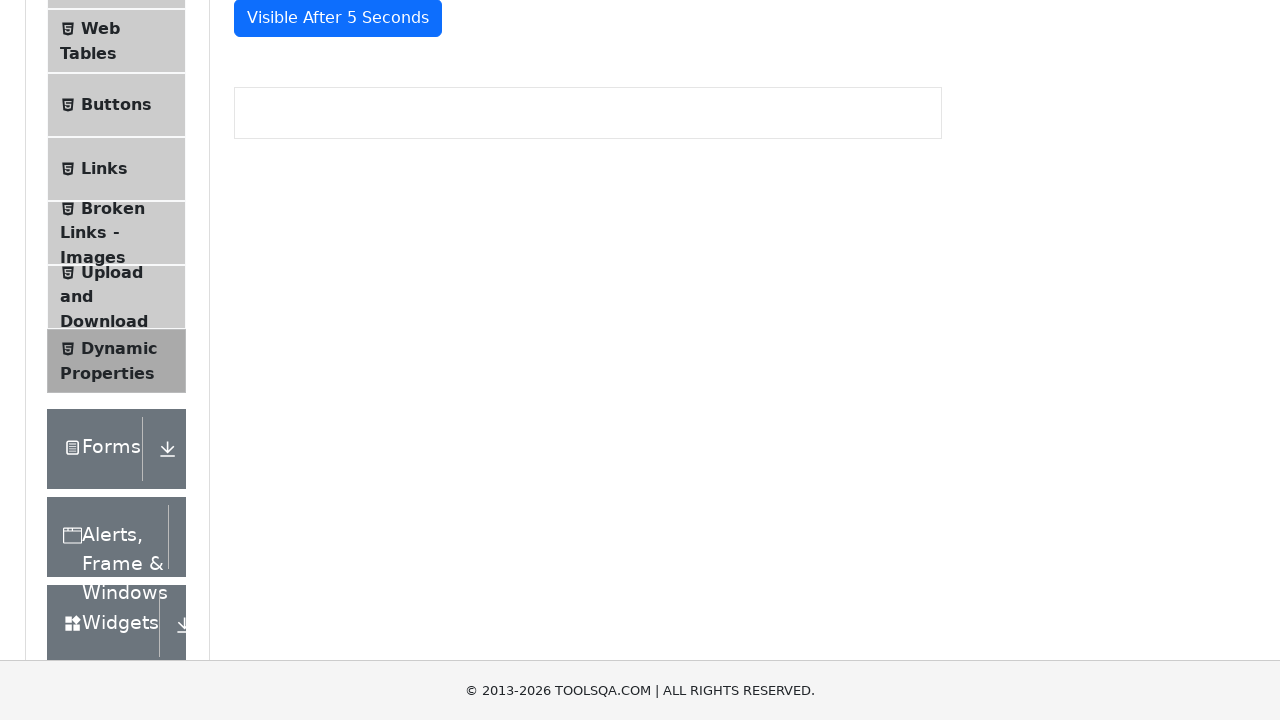

Clicked the now-enabled Enable After button at (333, 306) on #enableAfter
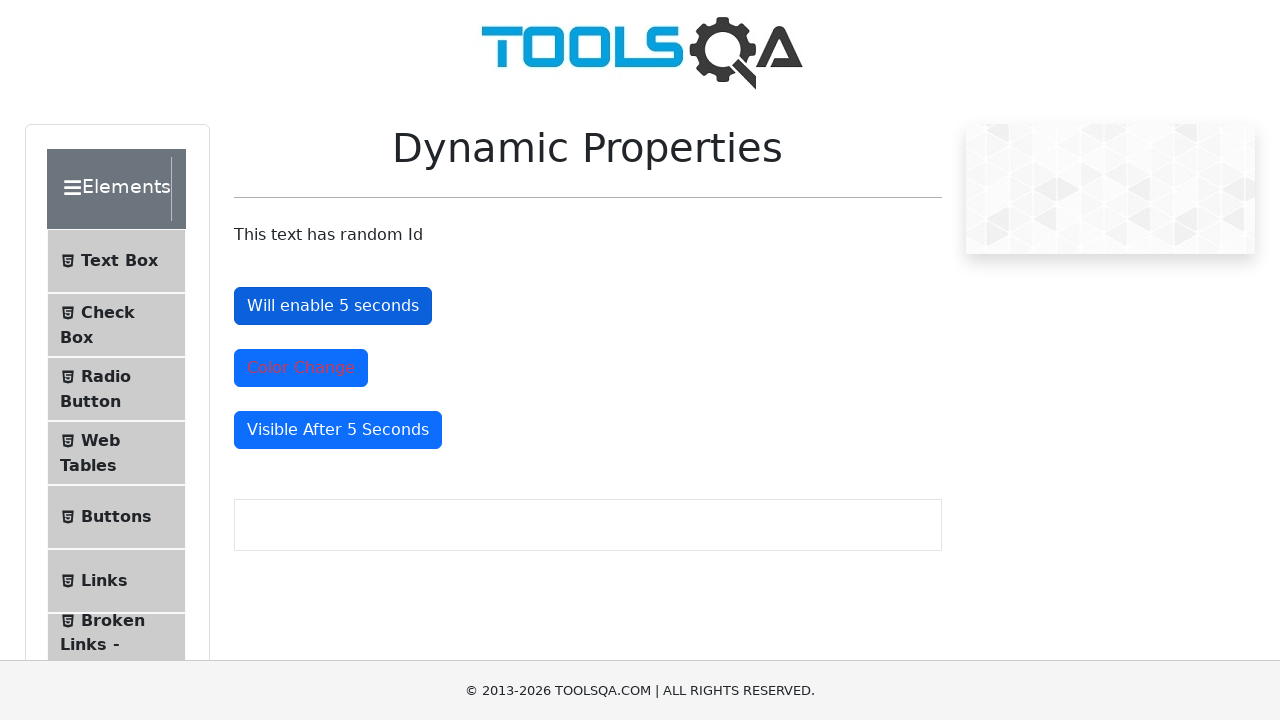

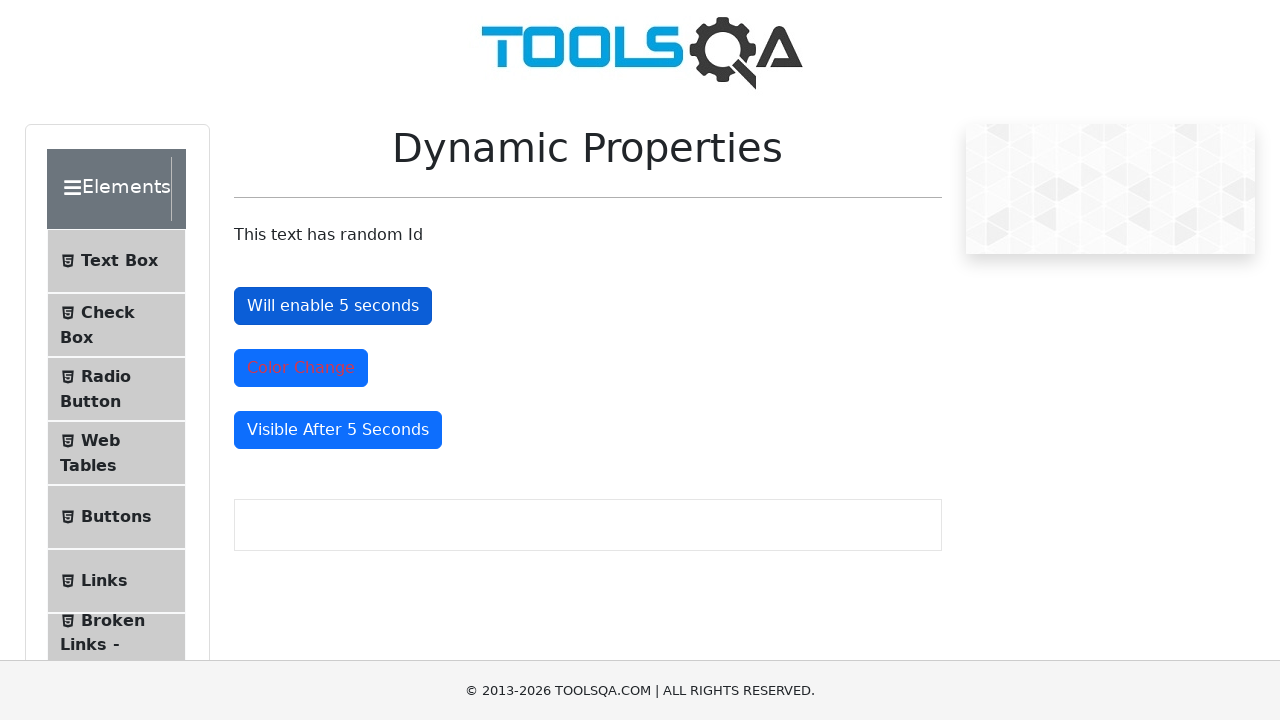